Tests adding special symbols (!@#$%^&*()) as a todo item

Starting URL: https://todomvc.com/examples/react/dist/

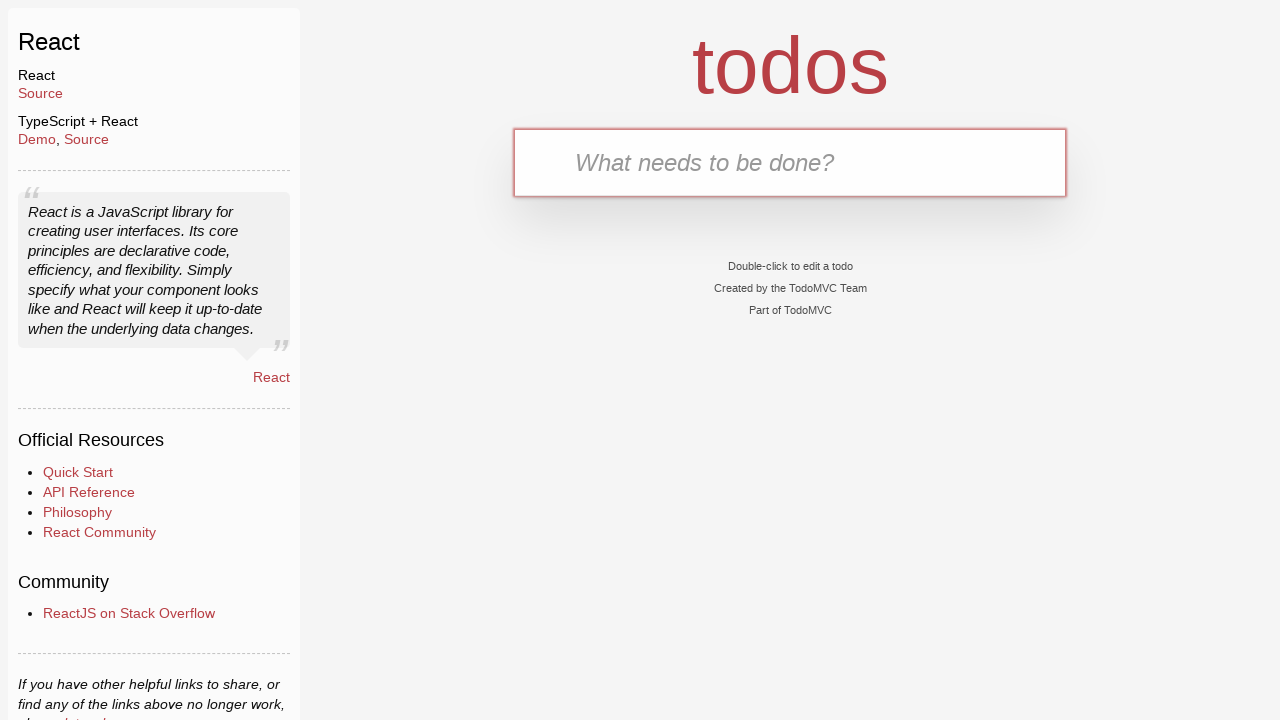

Filled todo input with special symbols: !@#$%^&*() on input.new-todo
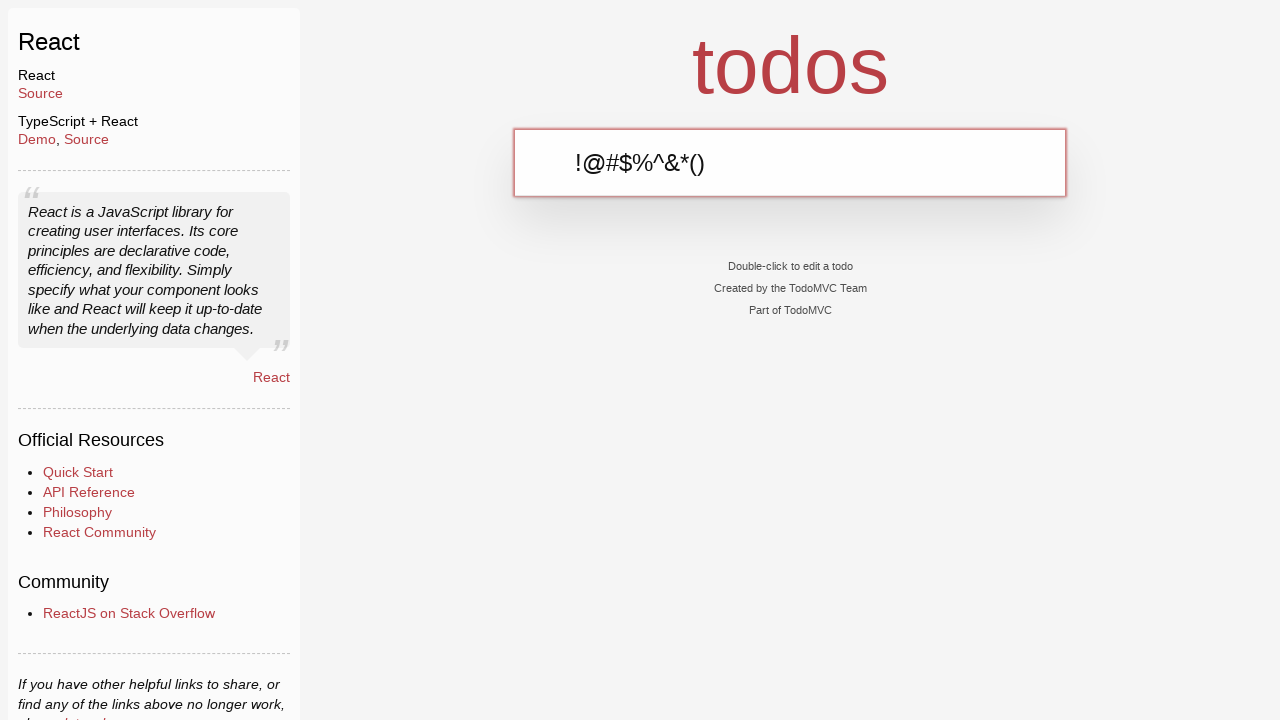

Pressed Enter to add special symbols todo item on input.new-todo
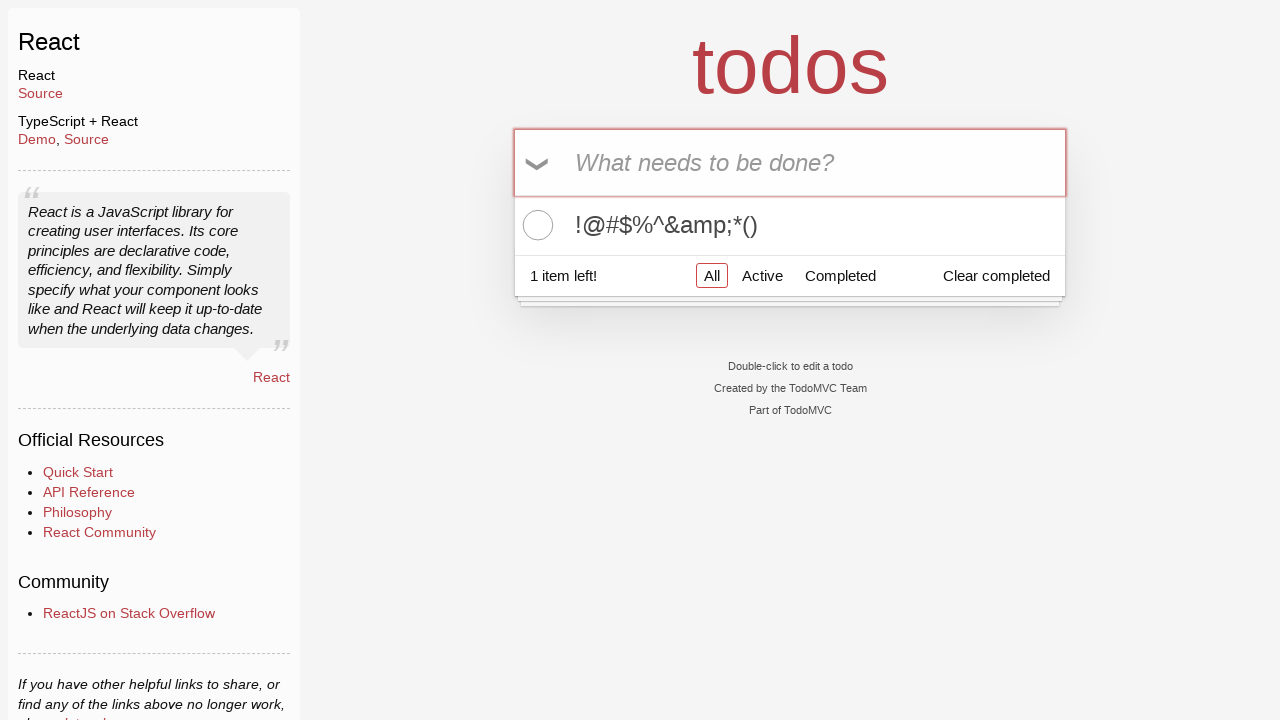

Located the last todo item in the list
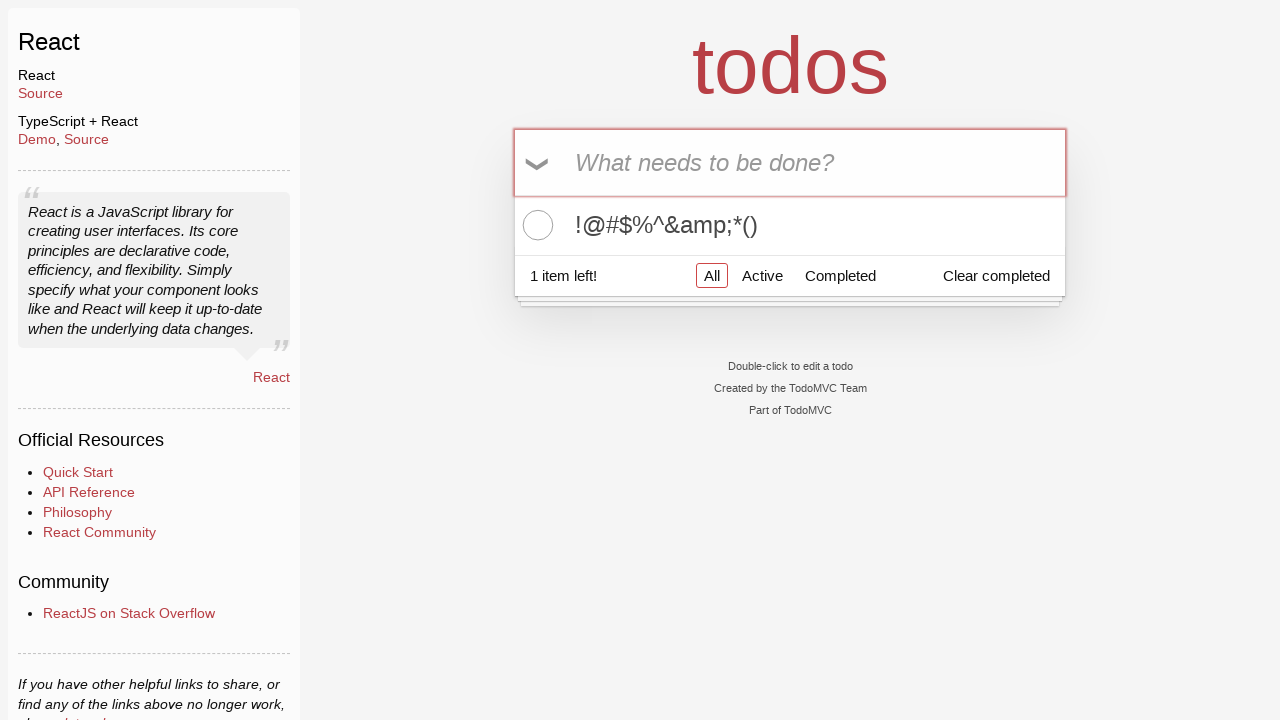

Verified the special symbols todo item is visible
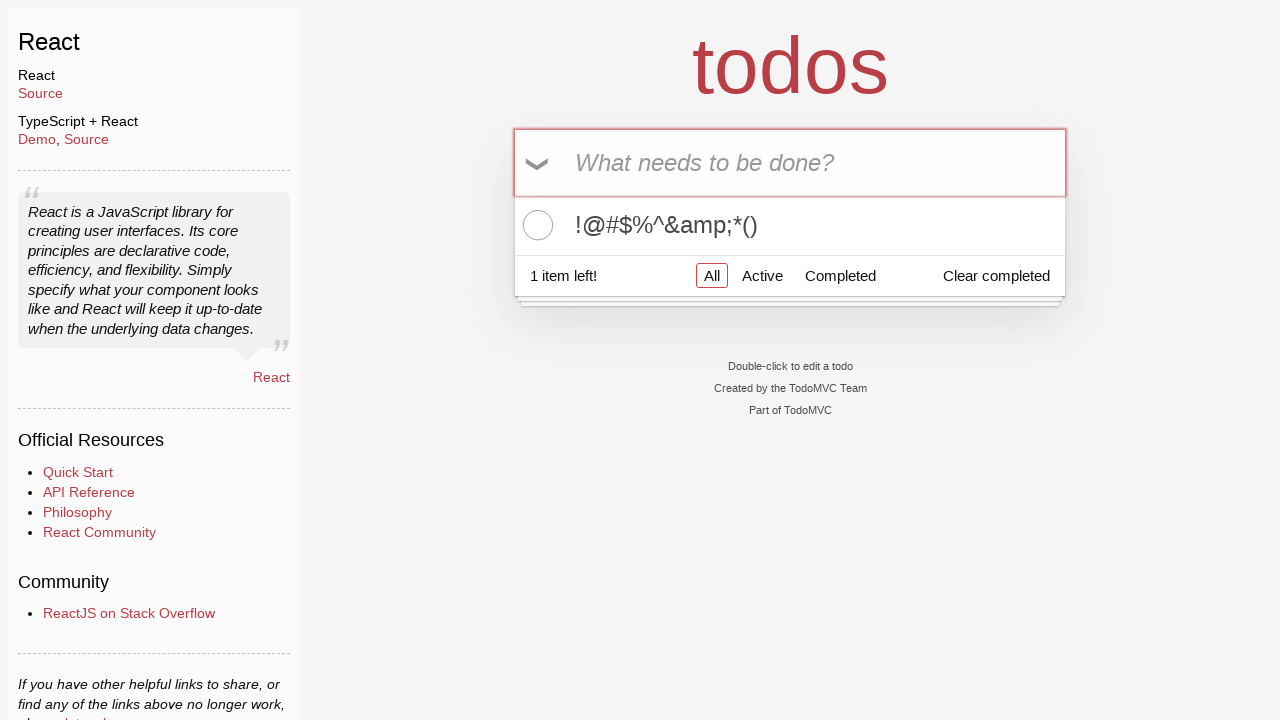

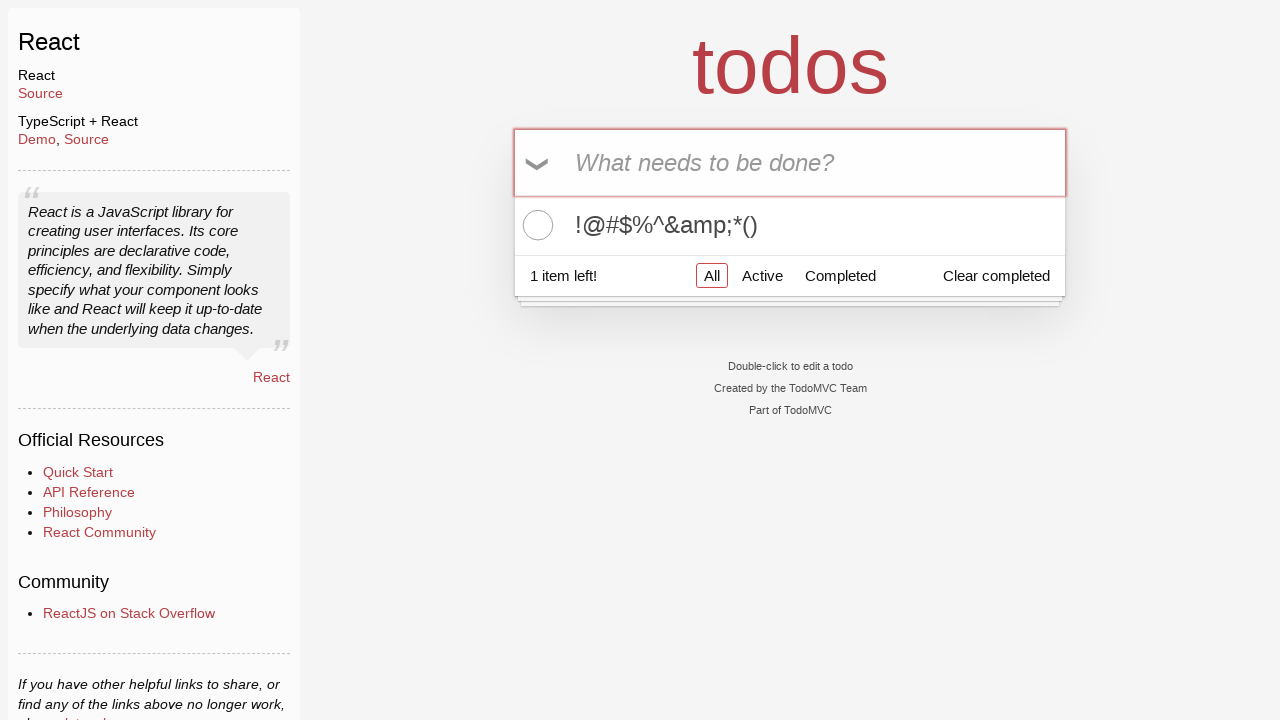